Tests mouse hover functionality by moving the cursor to a menu element to trigger hover effects

Starting URL: https://demoapps.qspiders.com/ui/mouseHover/tab?sublist=3

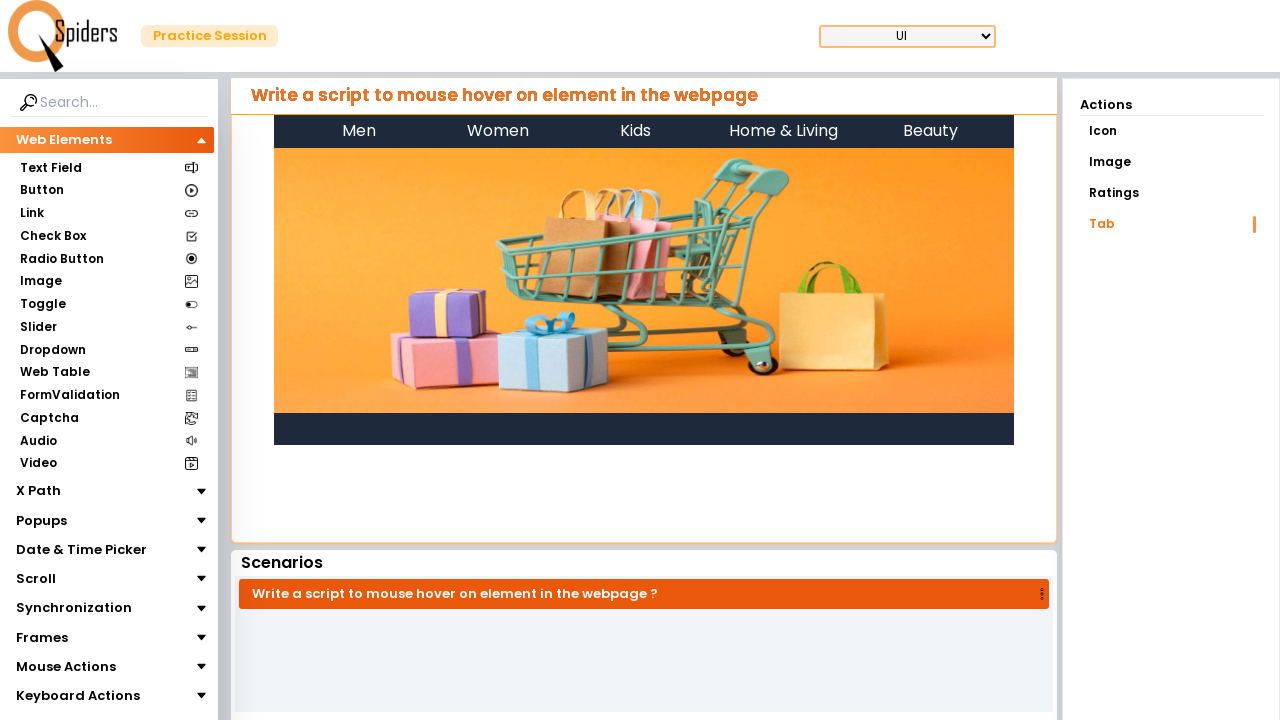

Located the Men menu element
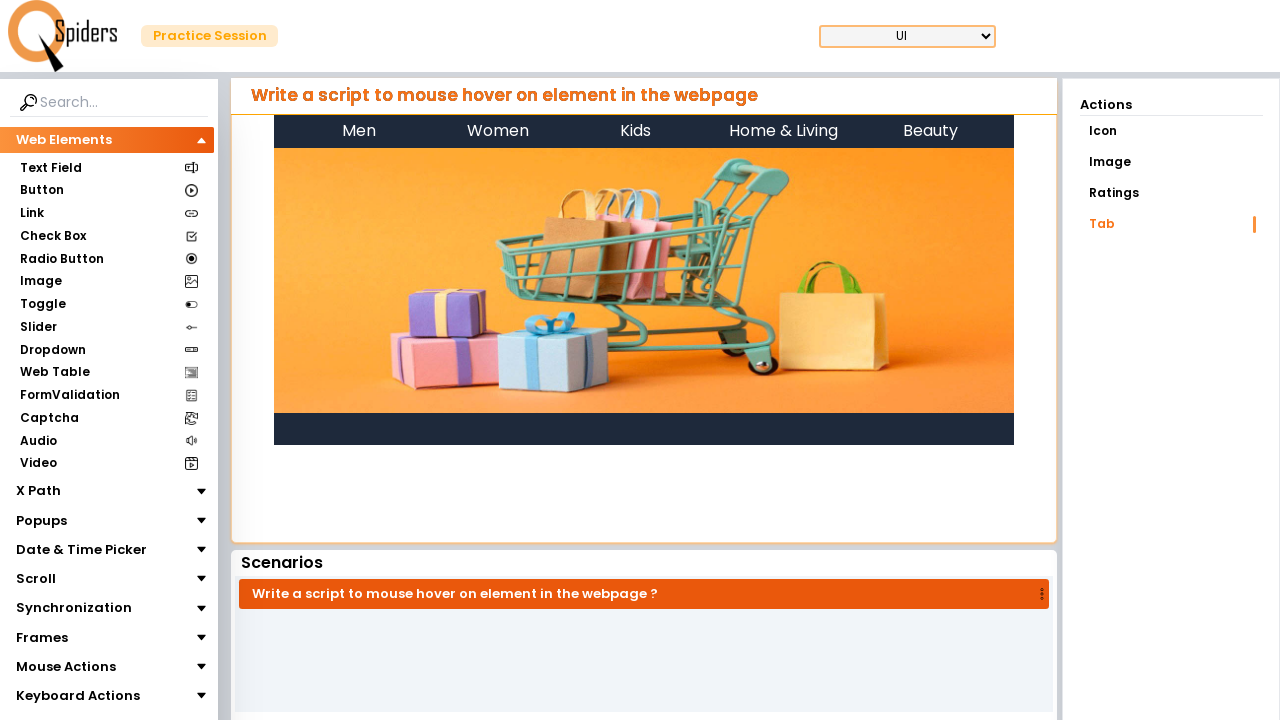

Hovered over Men menu element to trigger dropdown at (359, 131) on xpath=//li[@class='Men p-4 relative']
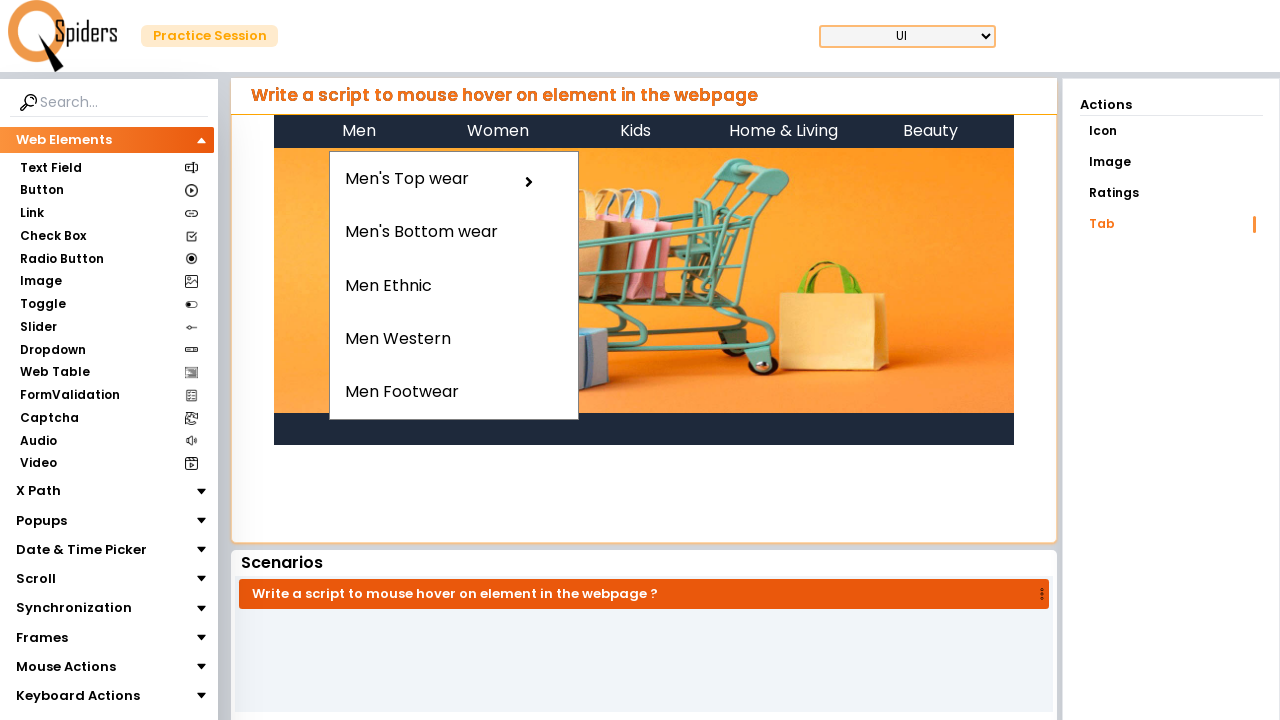

Waited 1 second for hover effect to display
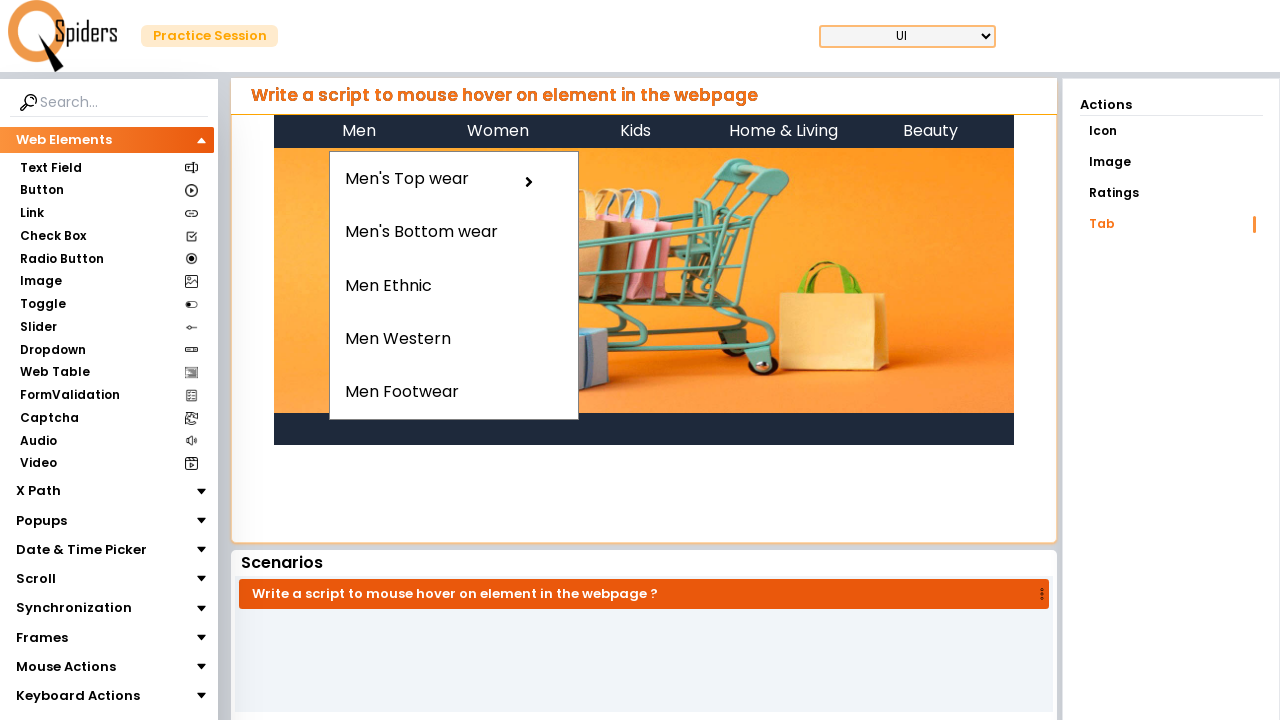

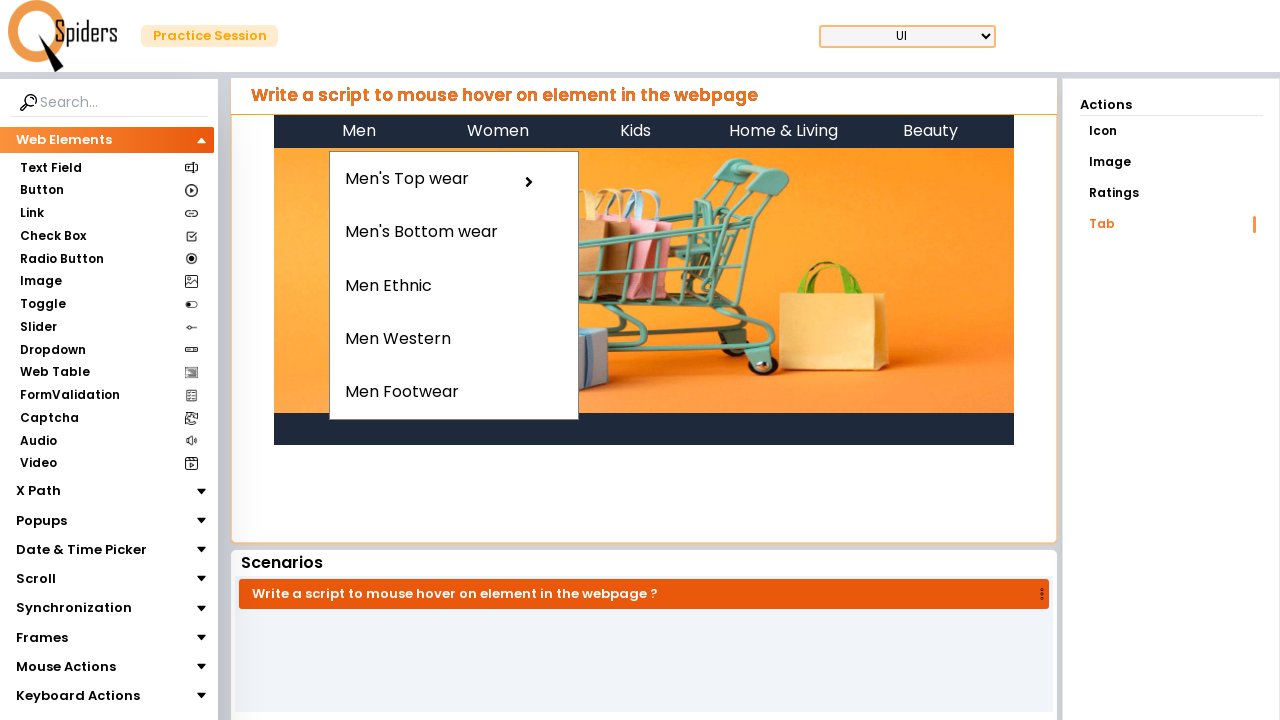